Navigates to viettuts.vn website and hovers over the web menu item to trigger dropdown or hover effects

Starting URL: http://viettuts.vn

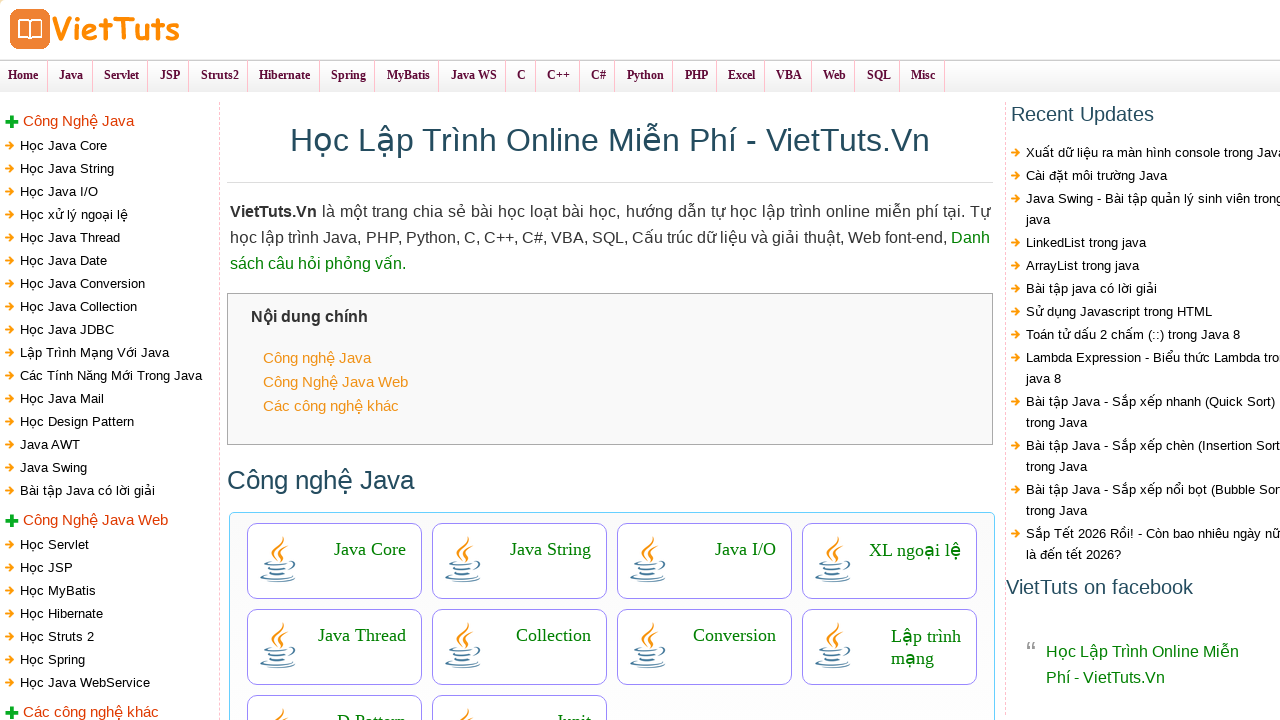

Navigated to http://viettuts.vn
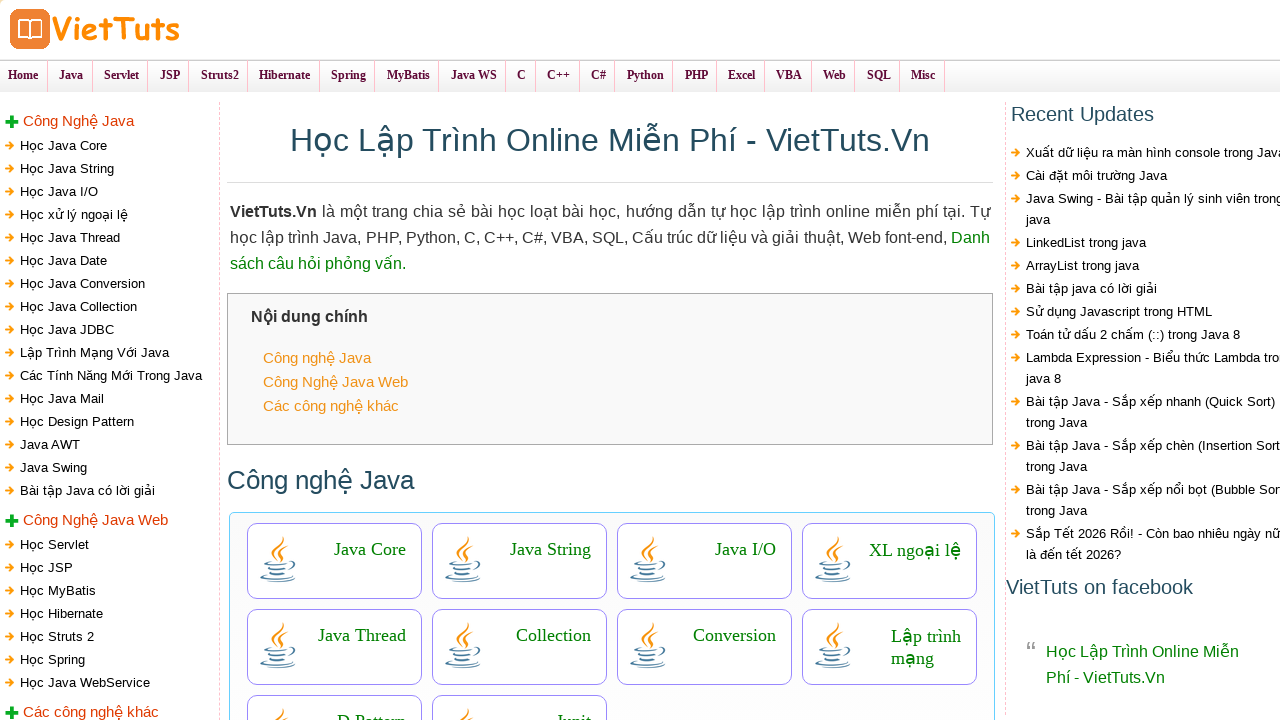

Located the web menu link
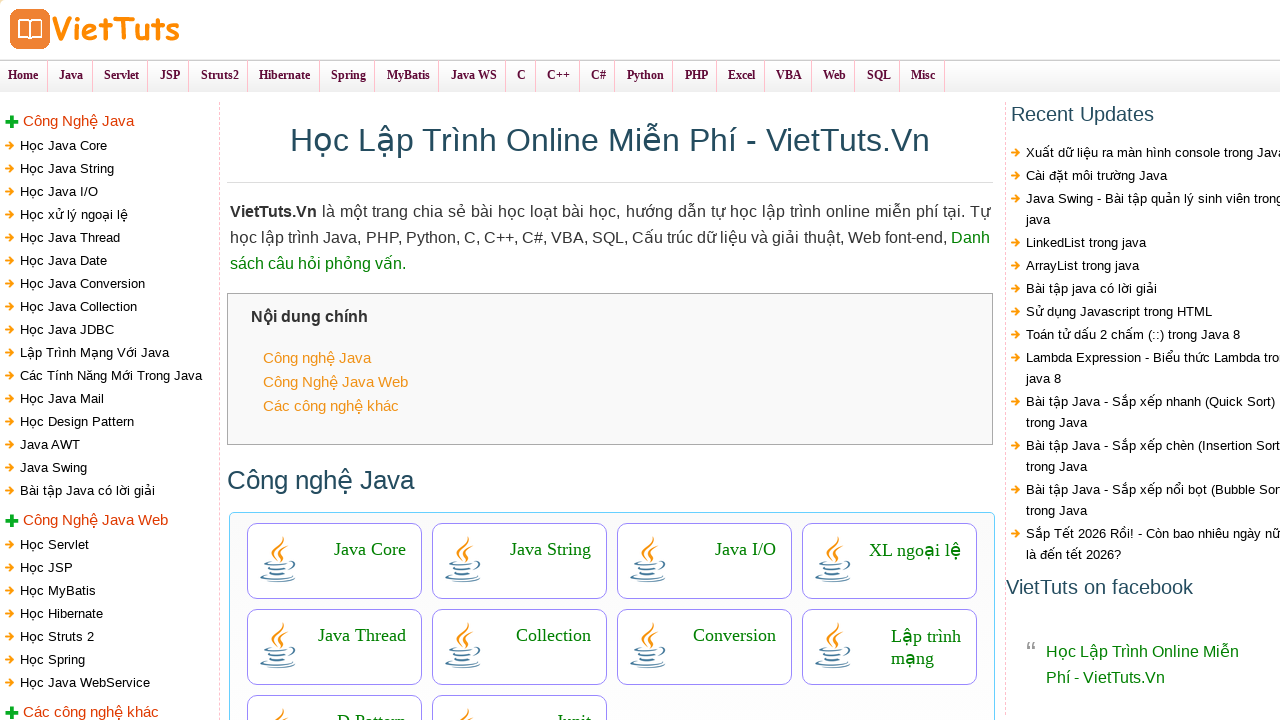

Hovered over the web menu item to trigger dropdown effects at (835, 76) on a[href='/web']
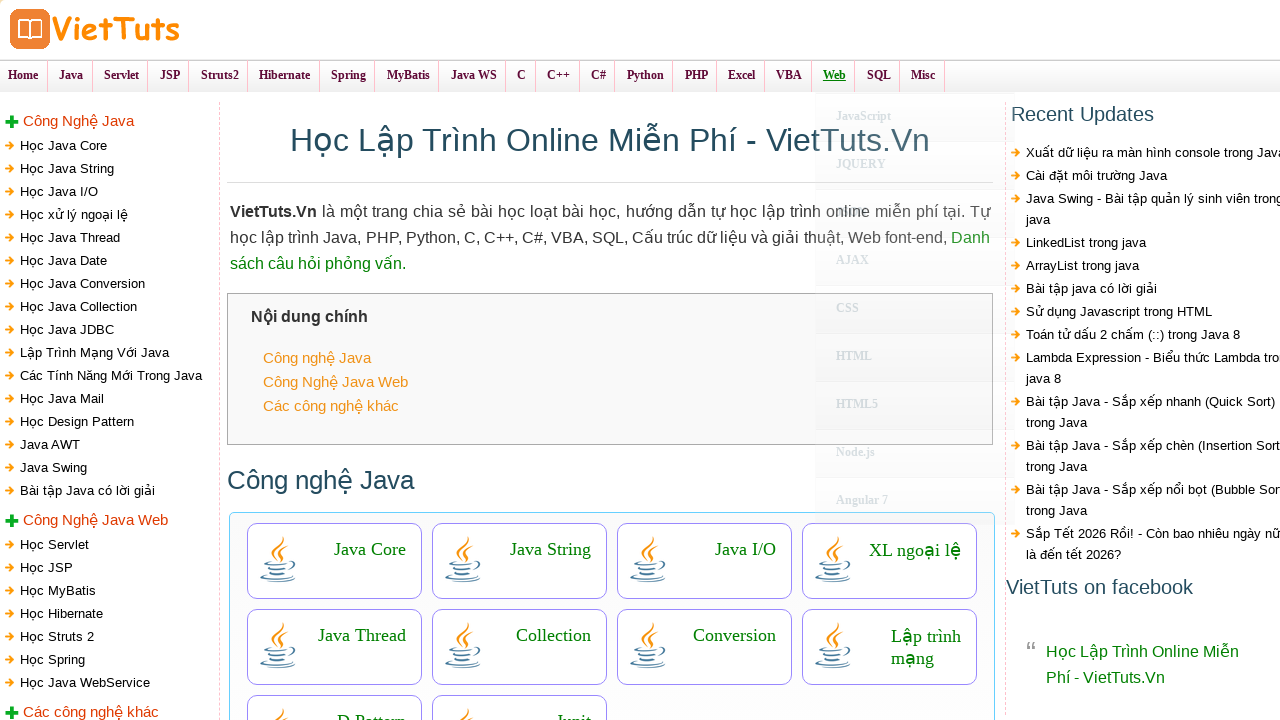

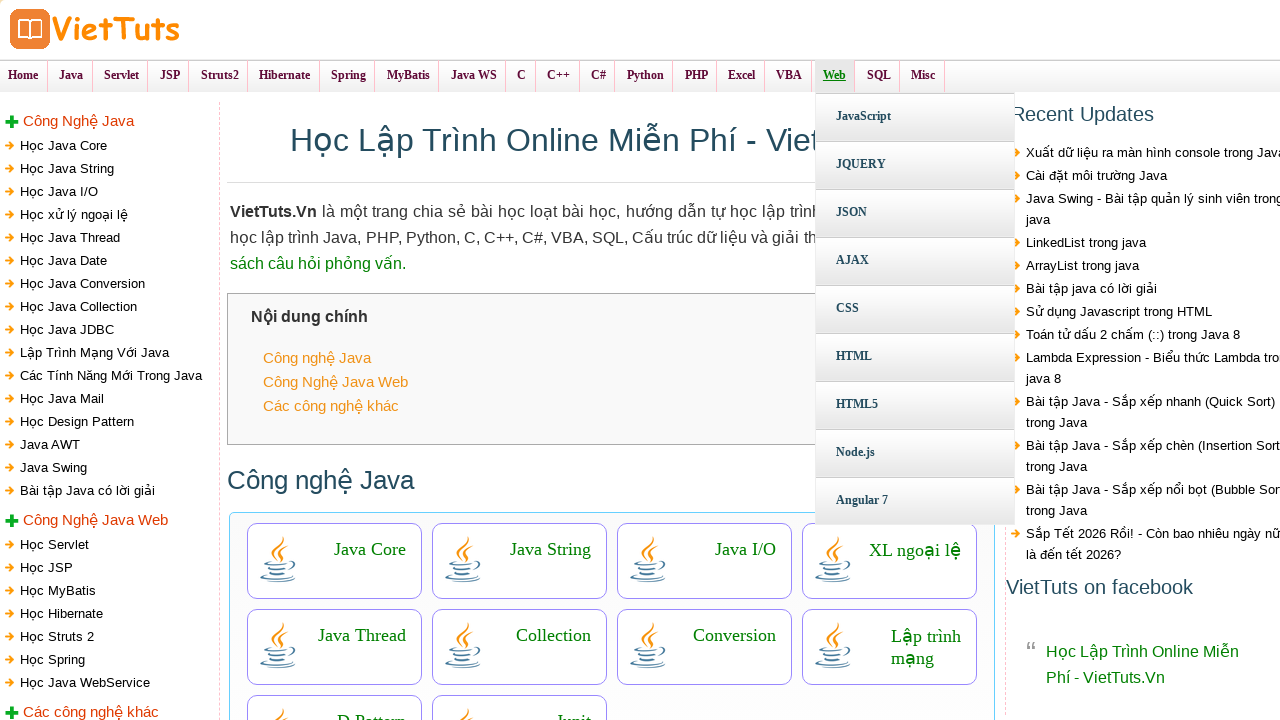